Tests iframe handling by switching to an iframe on W3Schools tryit editor and clicking a button within the iframe

Starting URL: https://www.w3schools.com/js/tryit.asp?filename=tryjs_myfirst

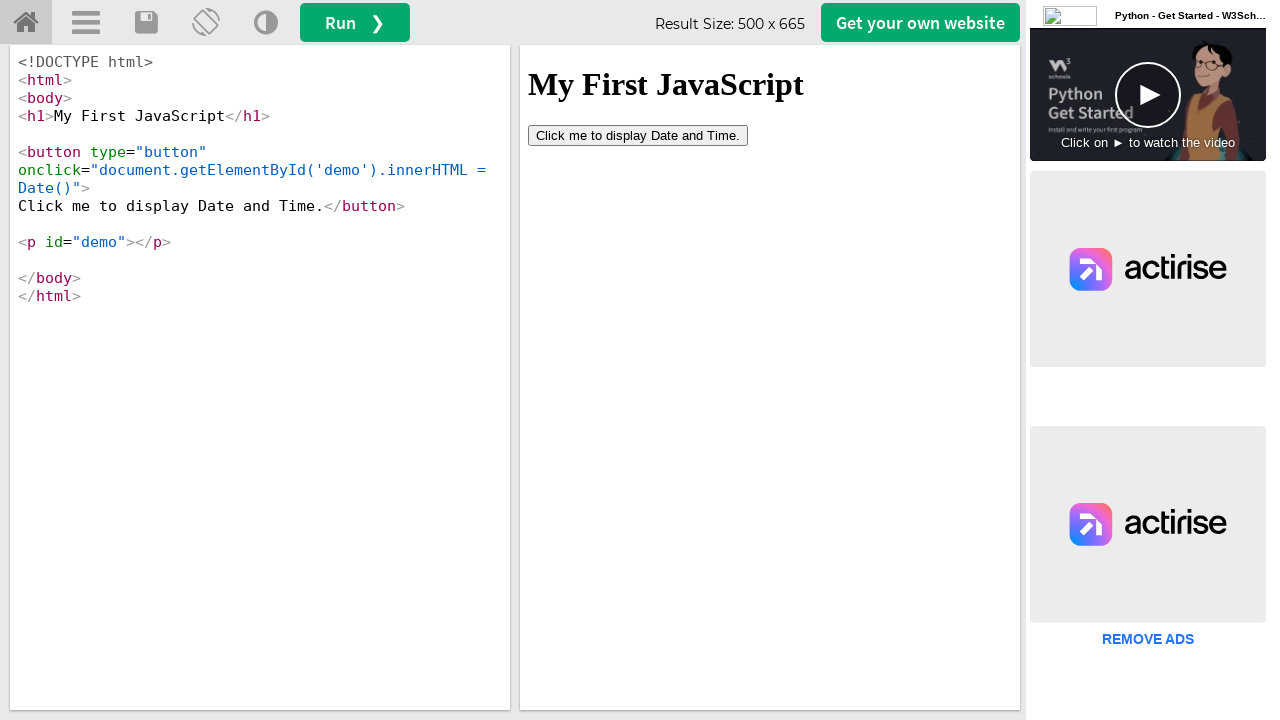

Located iframe with id 'iframeResult'
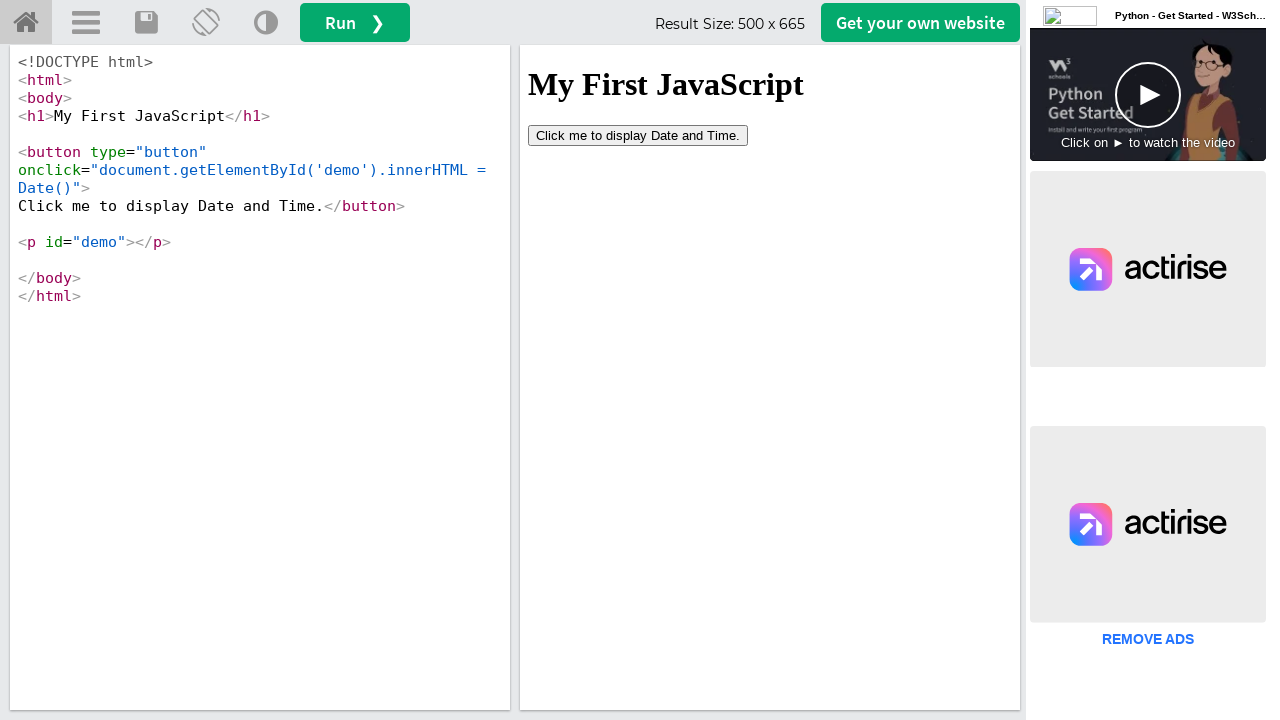

Clicked button within the iframe at (638, 135) on #iframeResult >> internal:control=enter-frame >> button[type='button']
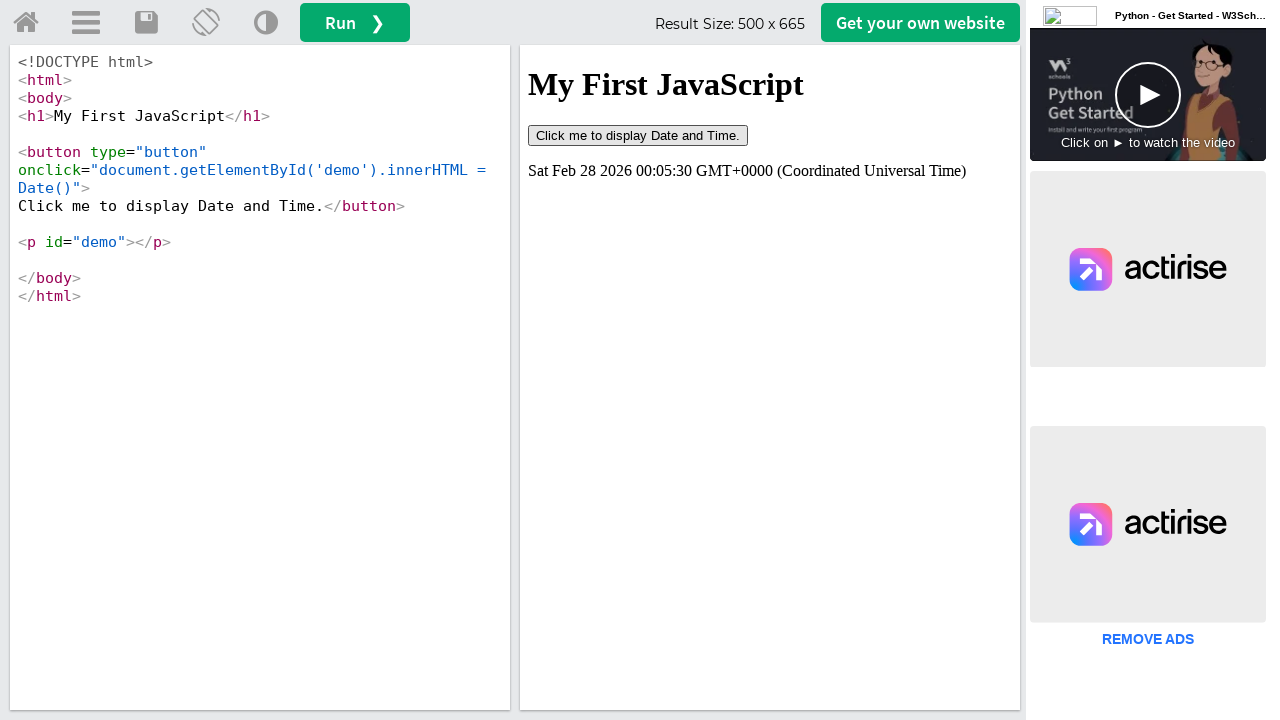

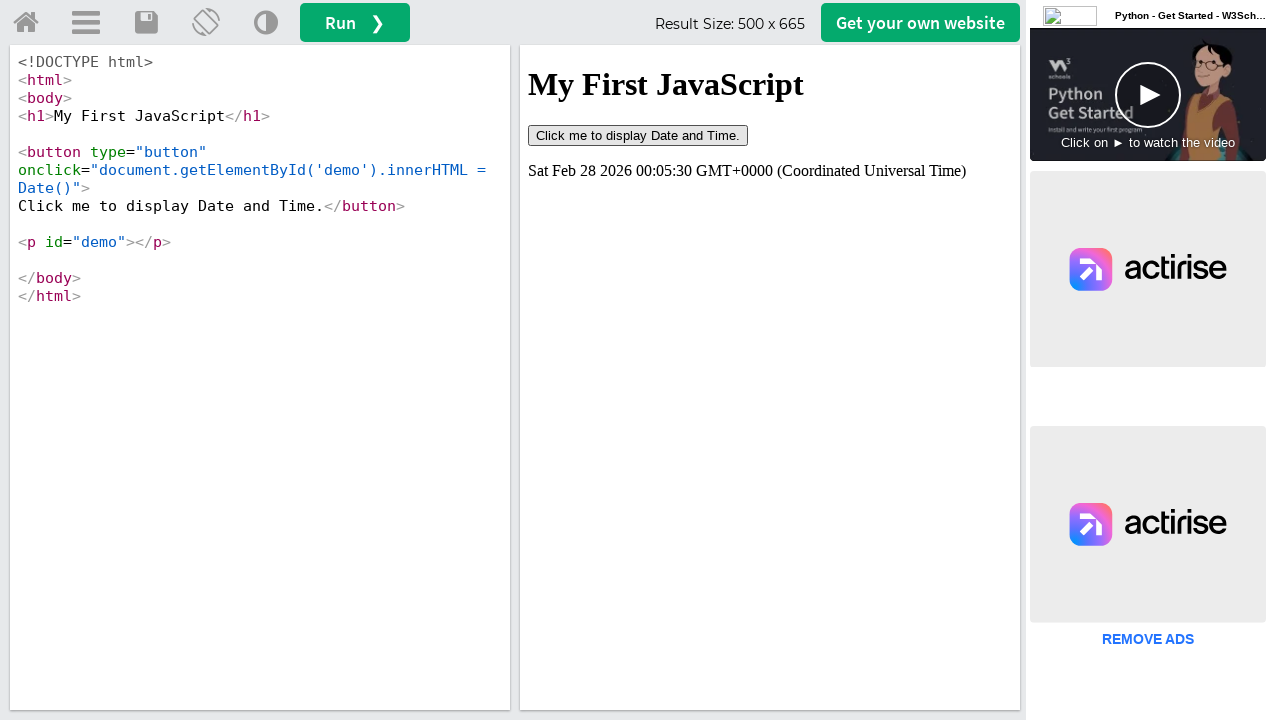